Navigates to a football statistics website, clicks to show all matches, and selects Italy from a country dropdown to display Italian match data

Starting URL: https://www.adamchoi.co.uk/overs/detailed

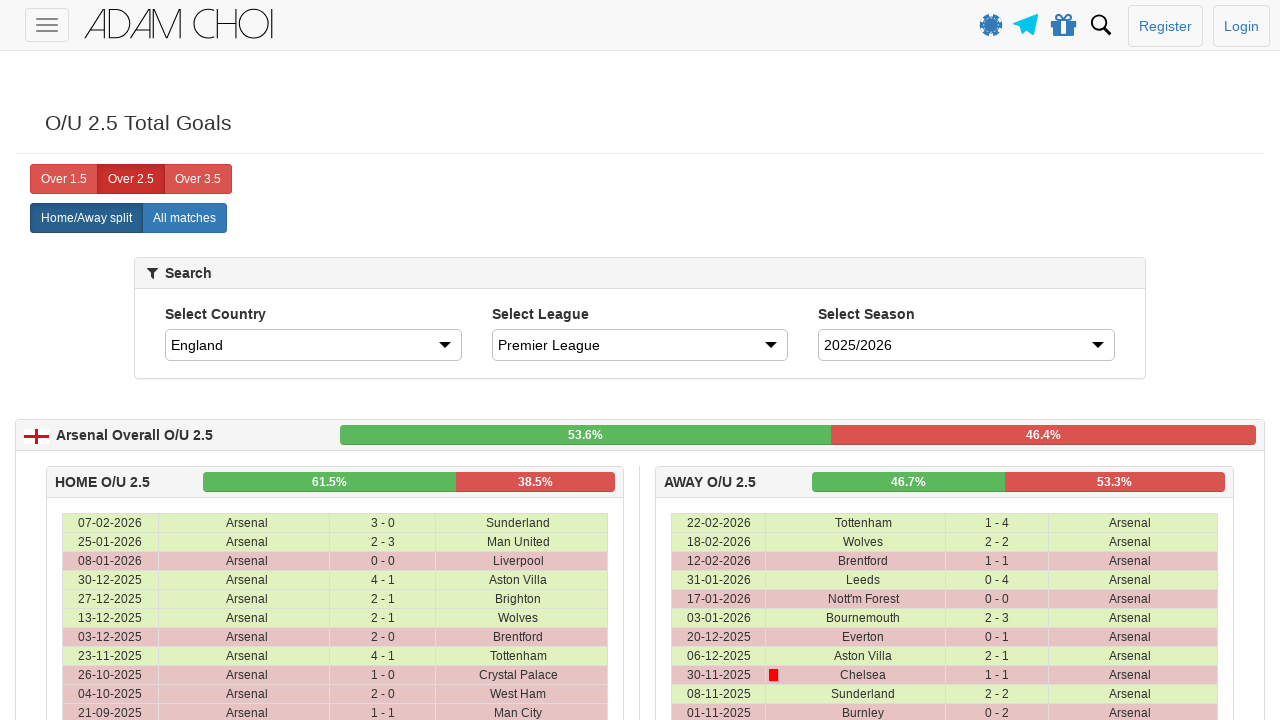

Clicked 'All matches' button to show all match types at (184, 218) on xpath=//*[@id="page-wrapper"]/div/home-away-selector/div/div/div/div/label[2]
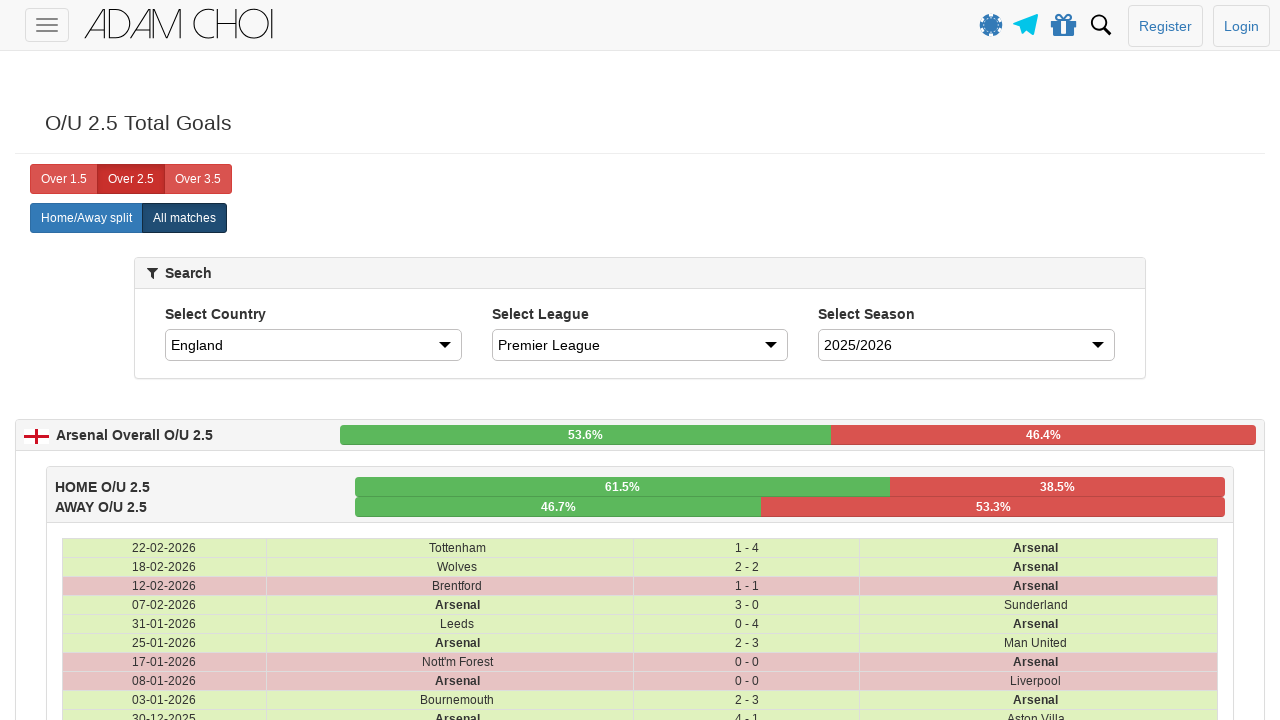

Selected Italy from the country dropdown on #country
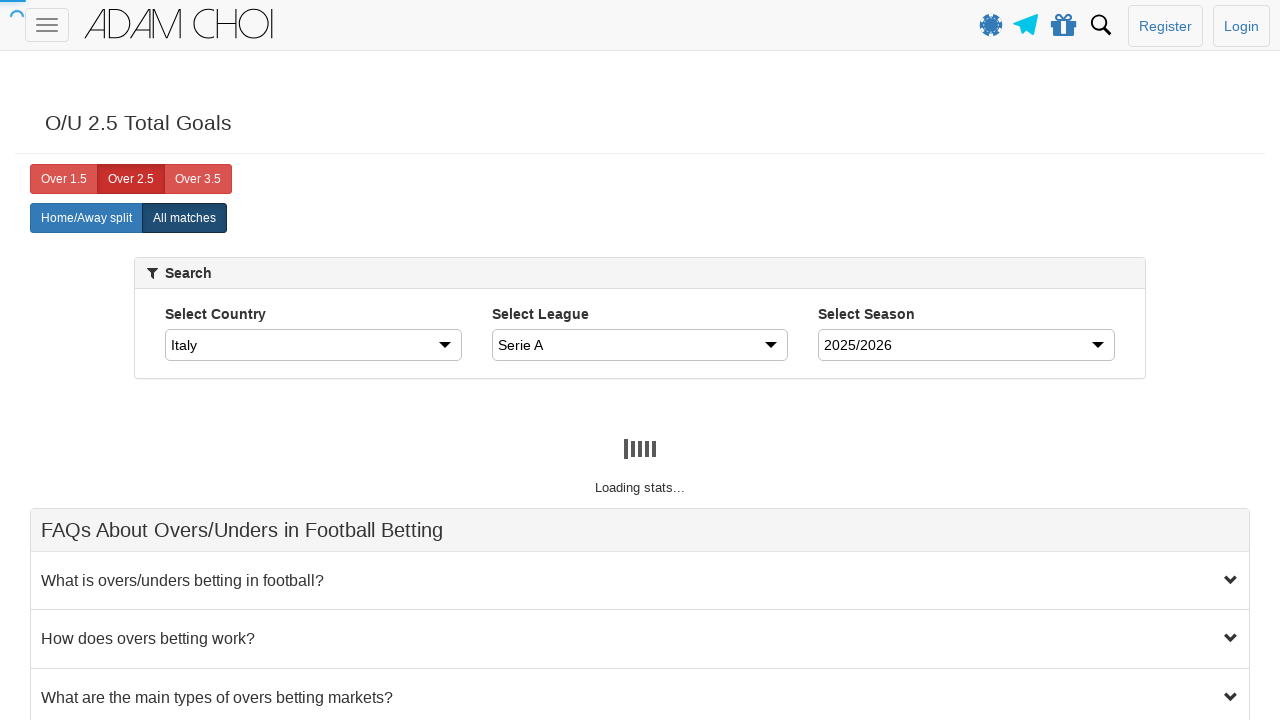

Waited for match table to load with results
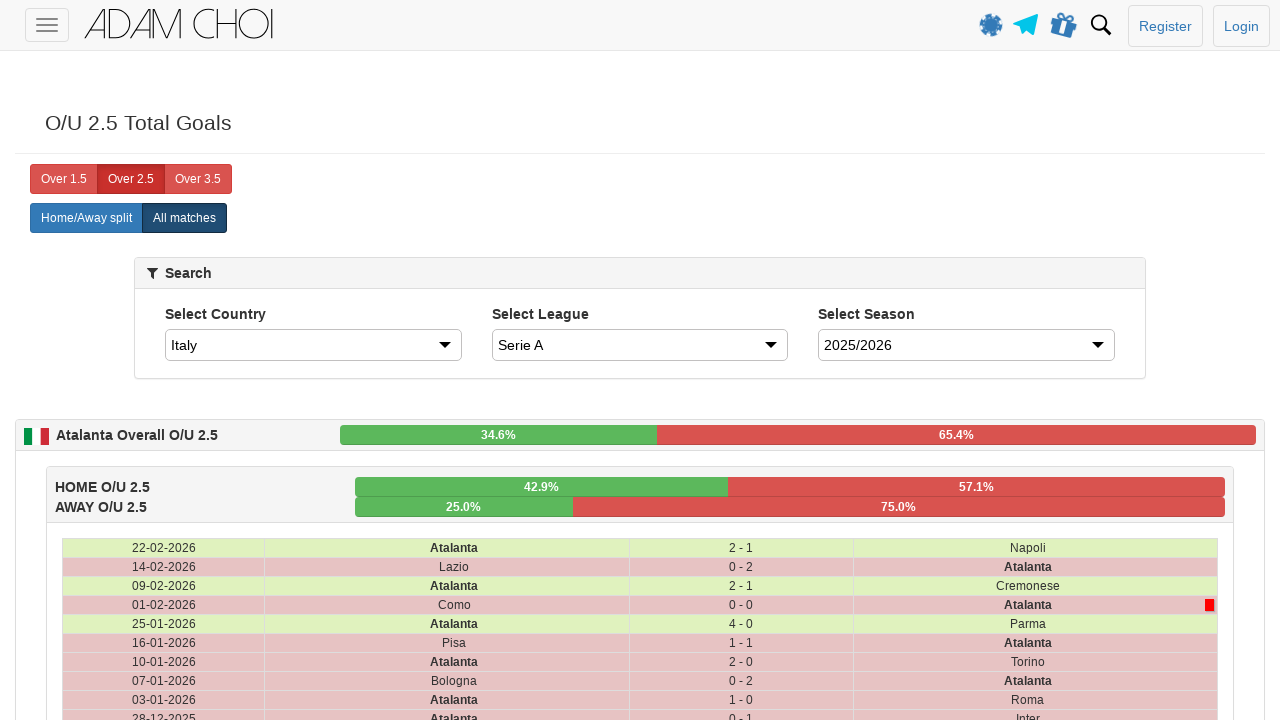

Verified Italian matches are displayed in the table
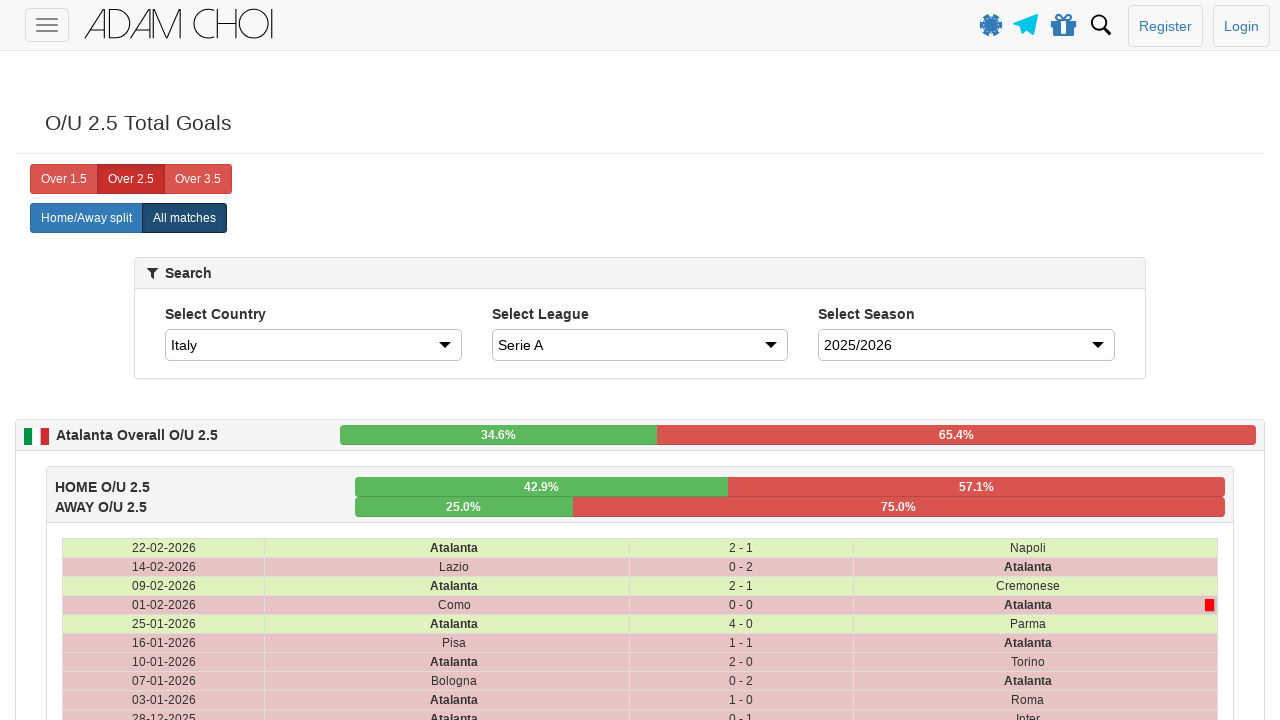

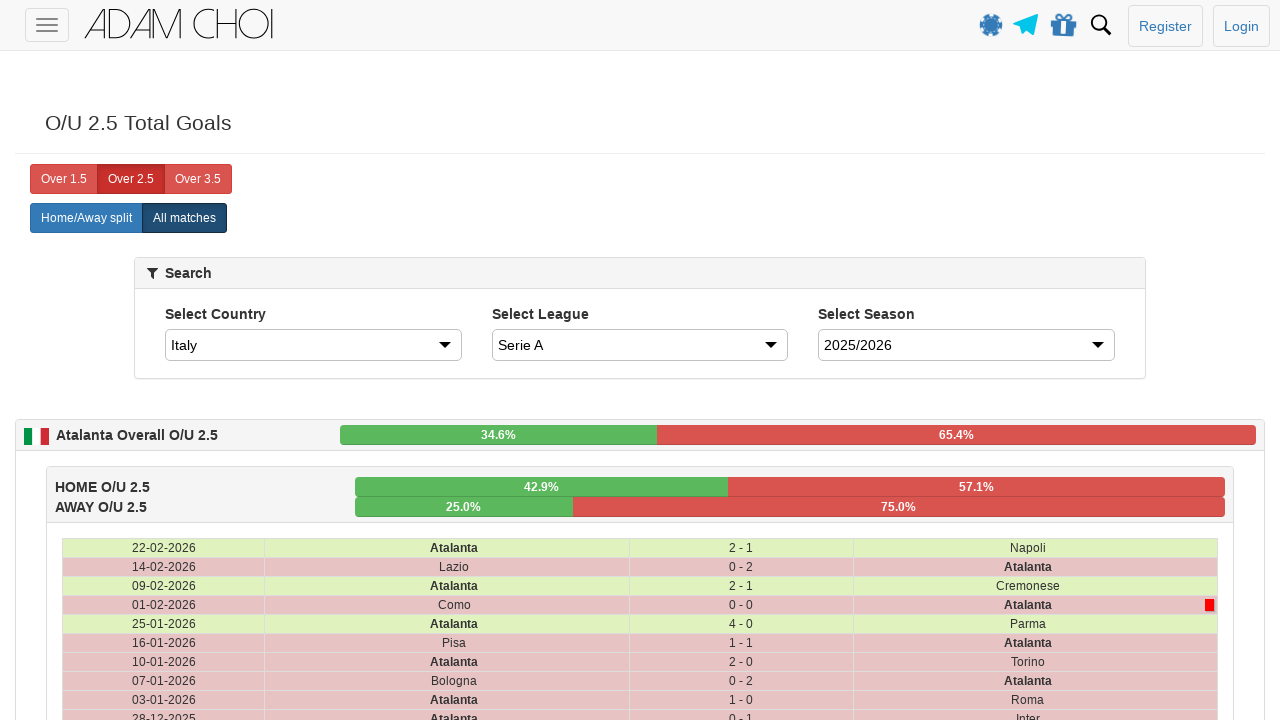